Tests that the Clear completed button is hidden when there are no completed items.

Starting URL: https://demo.playwright.dev/todomvc

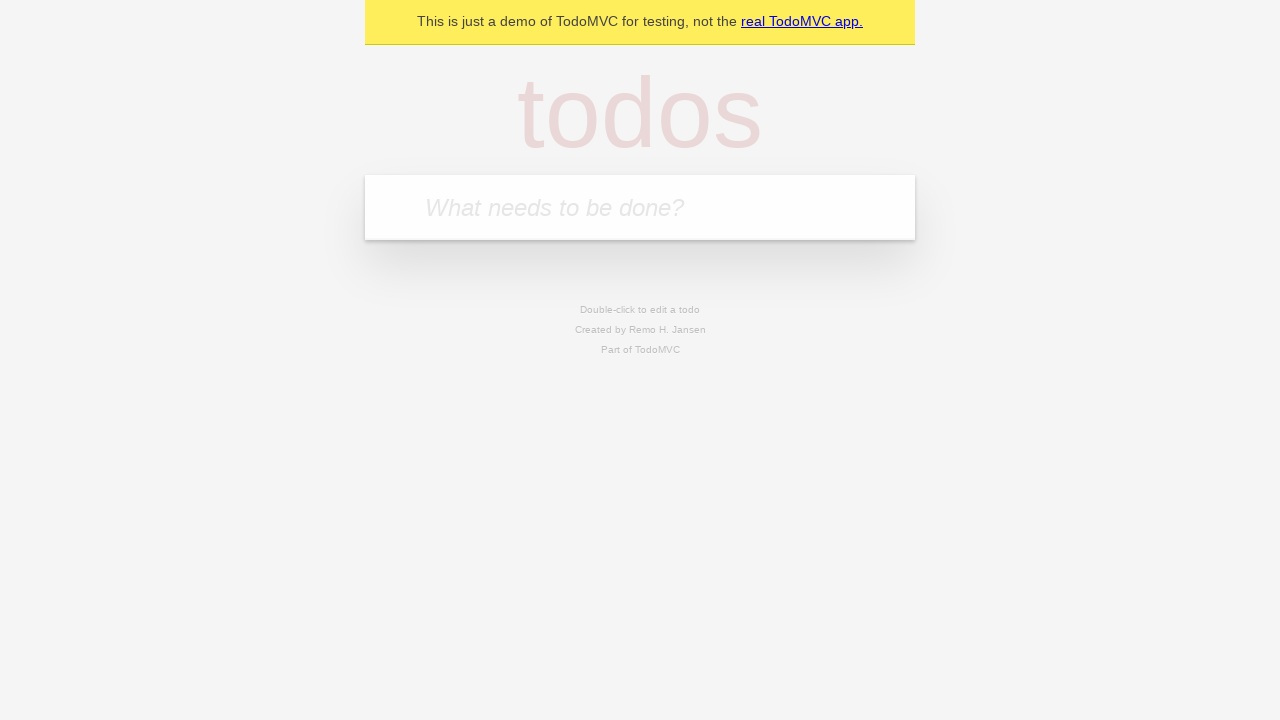

Filled new todo field with 'buy some cheese' on .new-todo
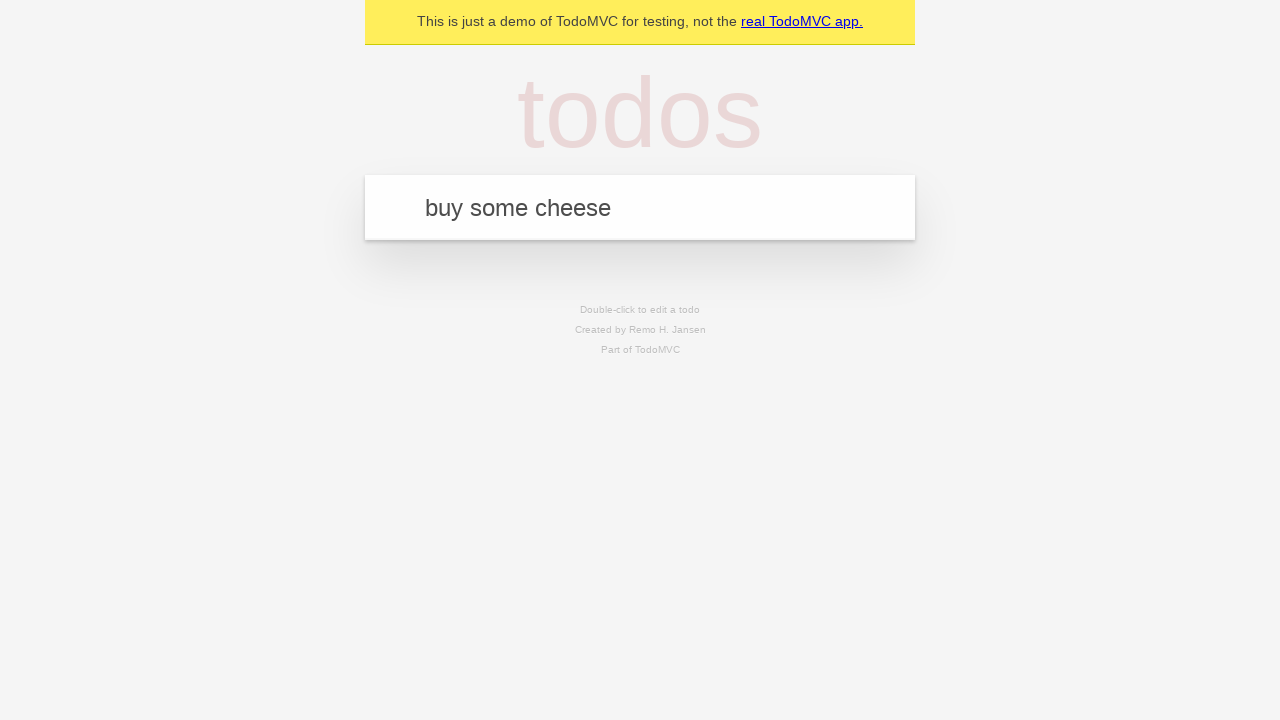

Pressed Enter to add first todo on .new-todo
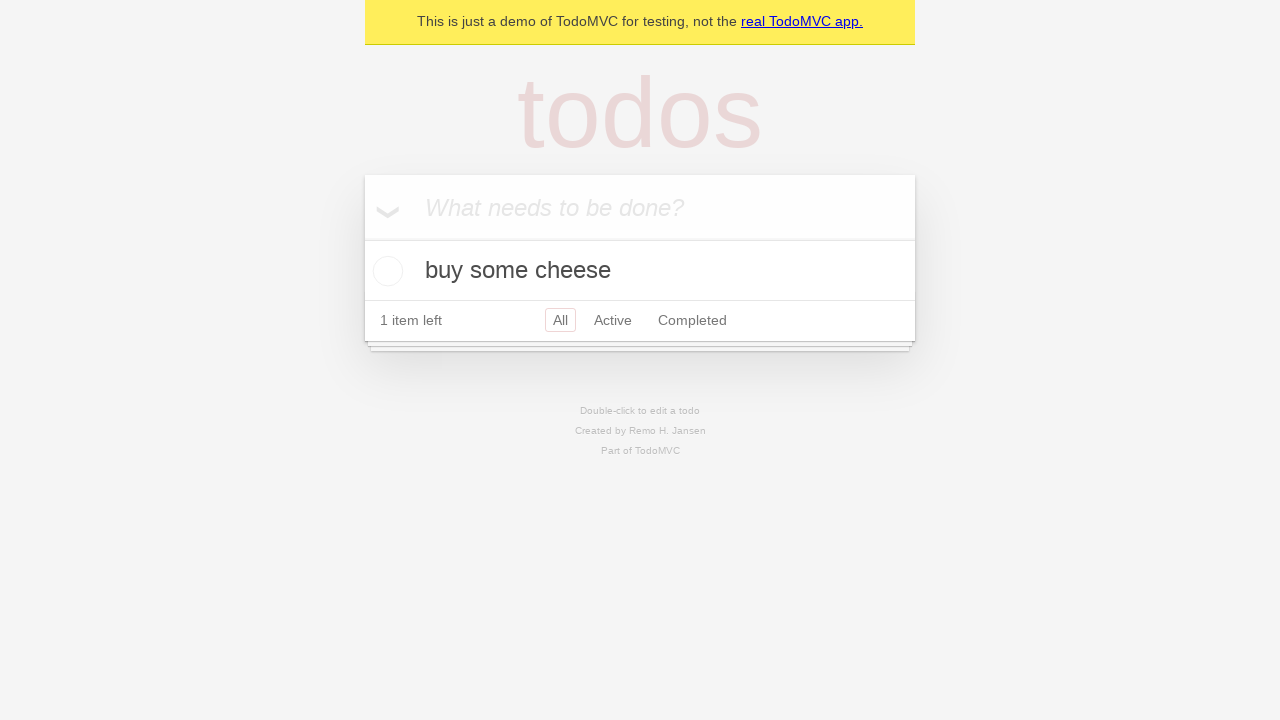

Filled new todo field with 'feed the cat' on .new-todo
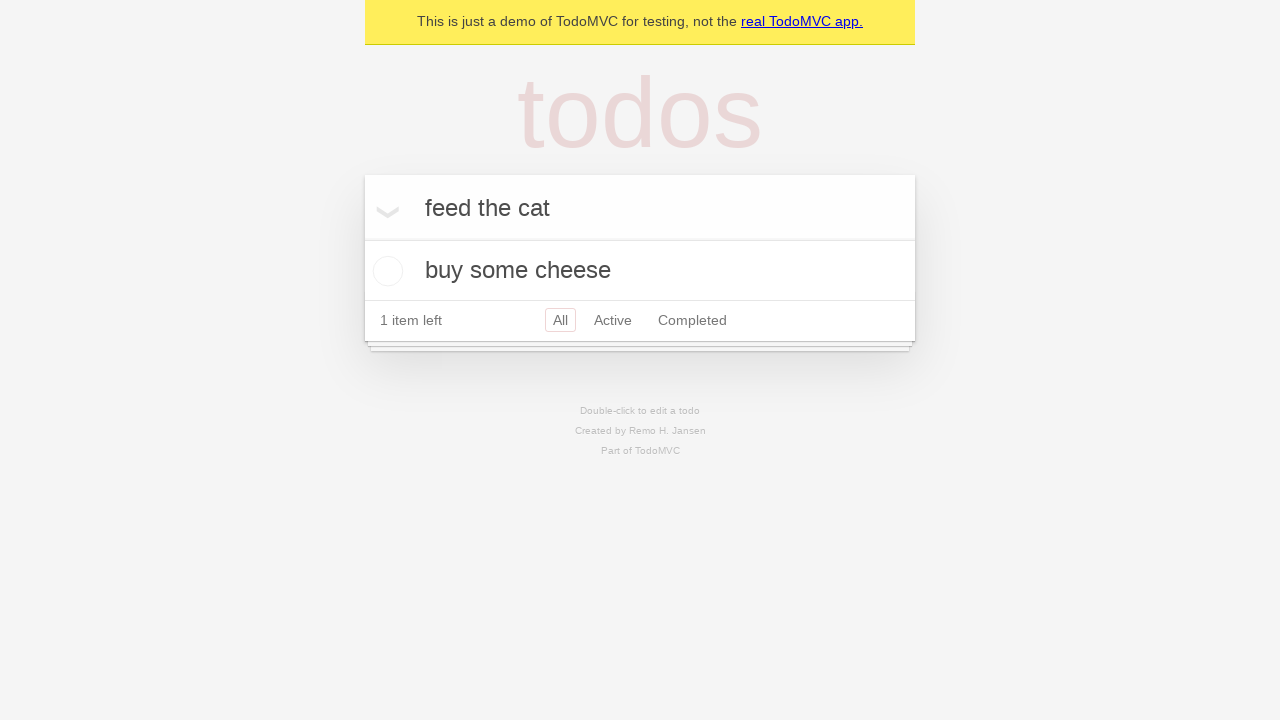

Pressed Enter to add second todo on .new-todo
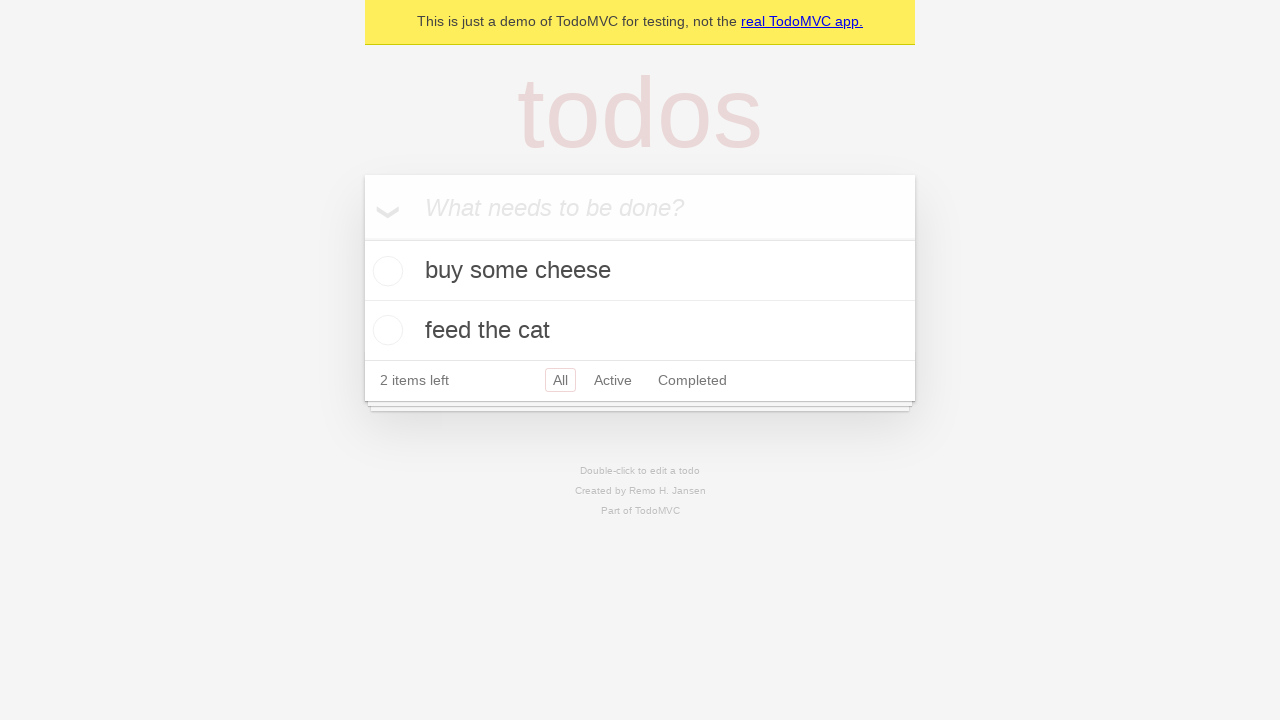

Filled new todo field with 'book a doctors appointment' on .new-todo
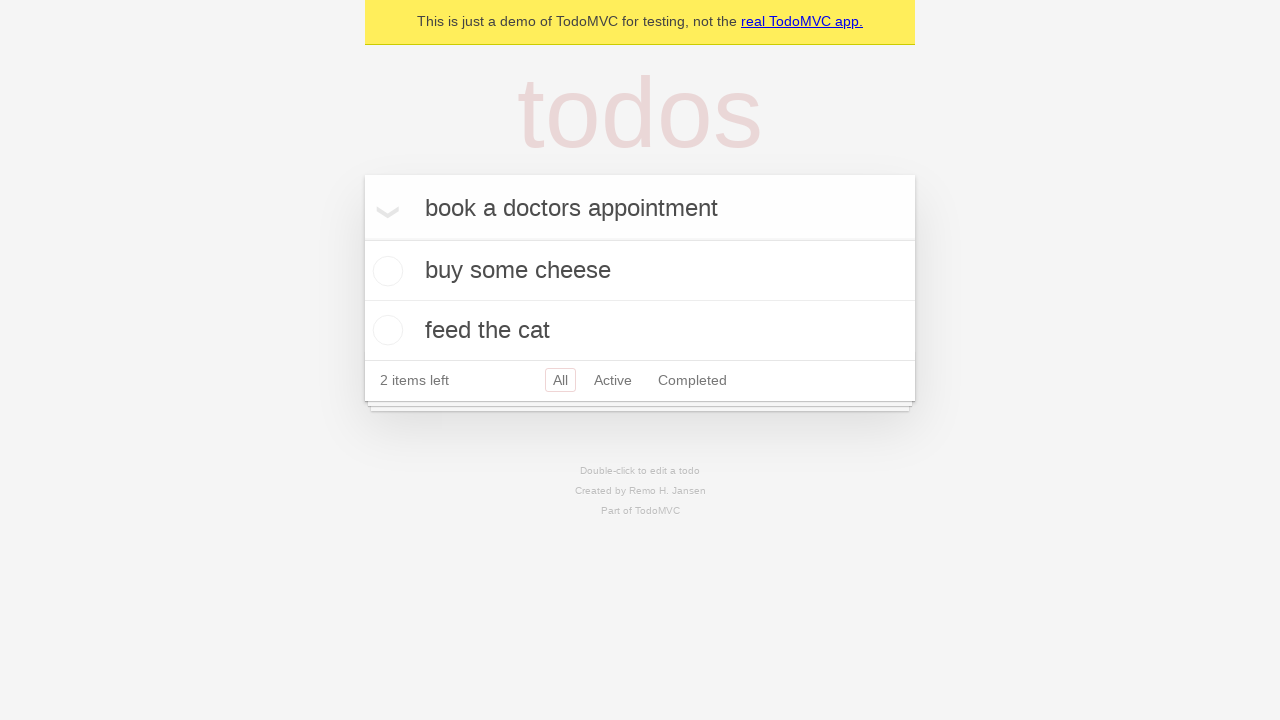

Pressed Enter to add third todo on .new-todo
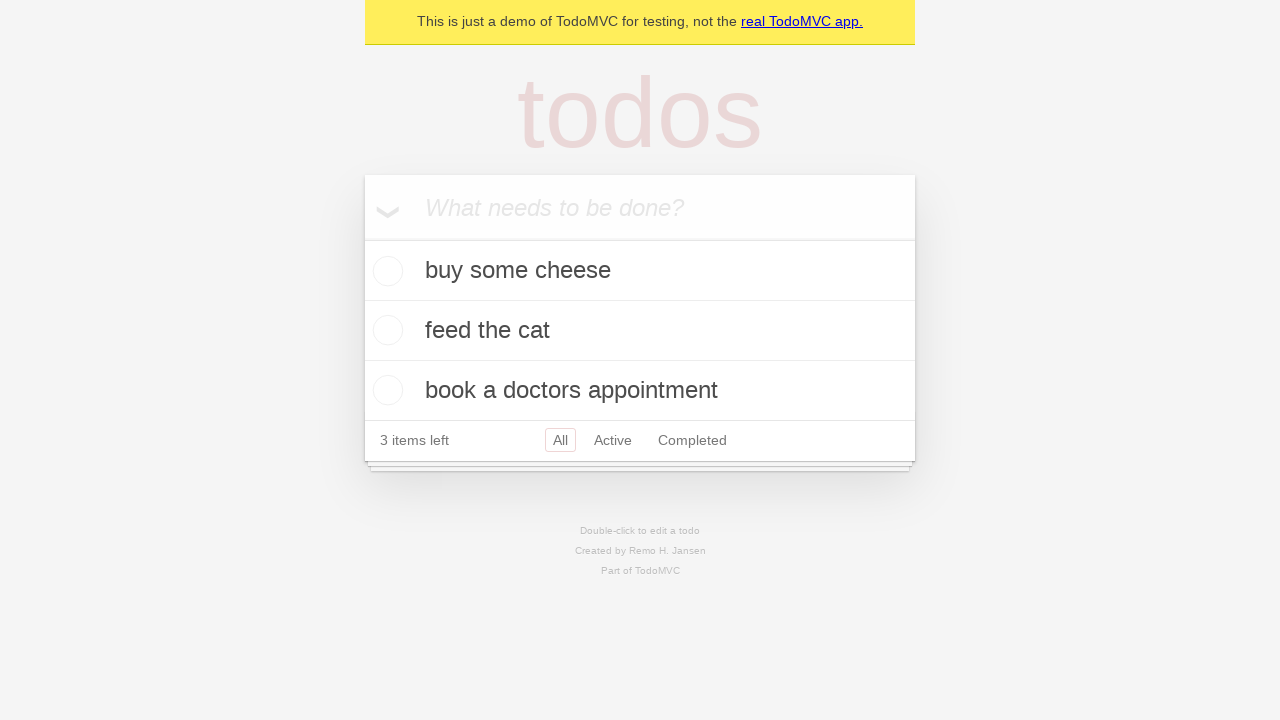

Waited for all 3 todos to be added to the list
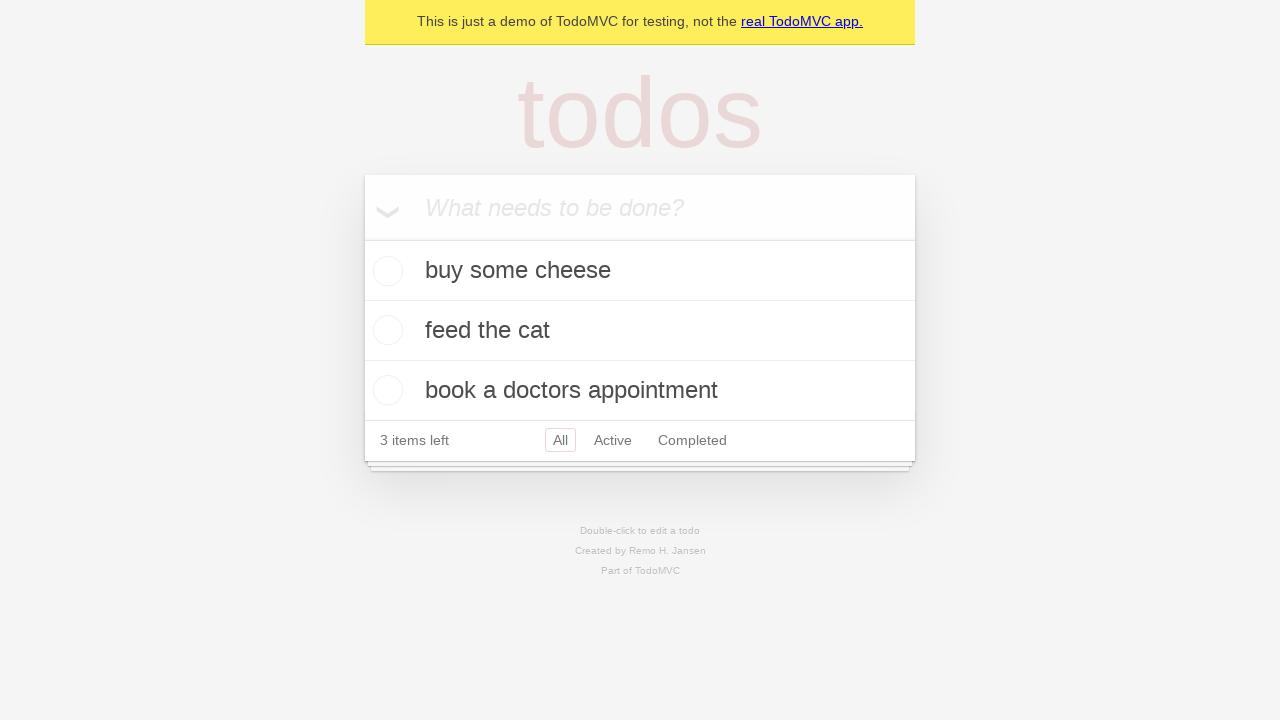

Checked the first todo item as completed at (385, 271) on .todo-list li .toggle >> nth=0
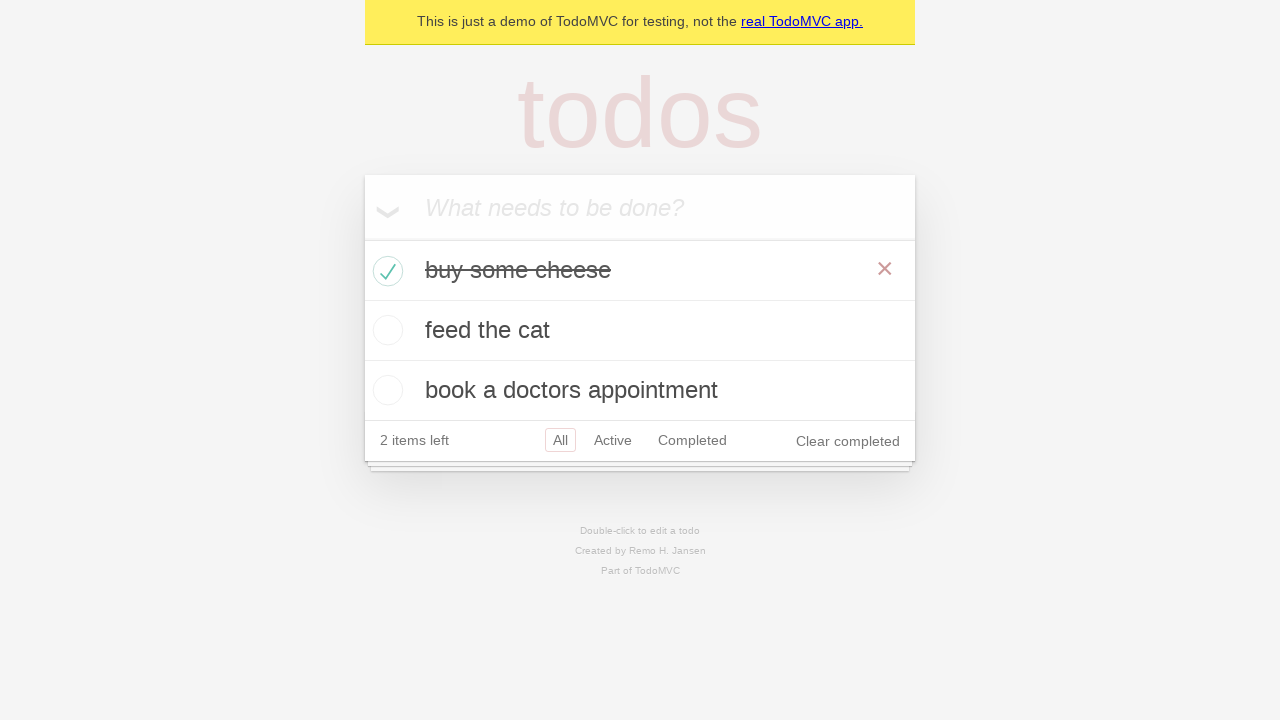

Clicked the Clear completed button to remove completed items at (848, 441) on .clear-completed
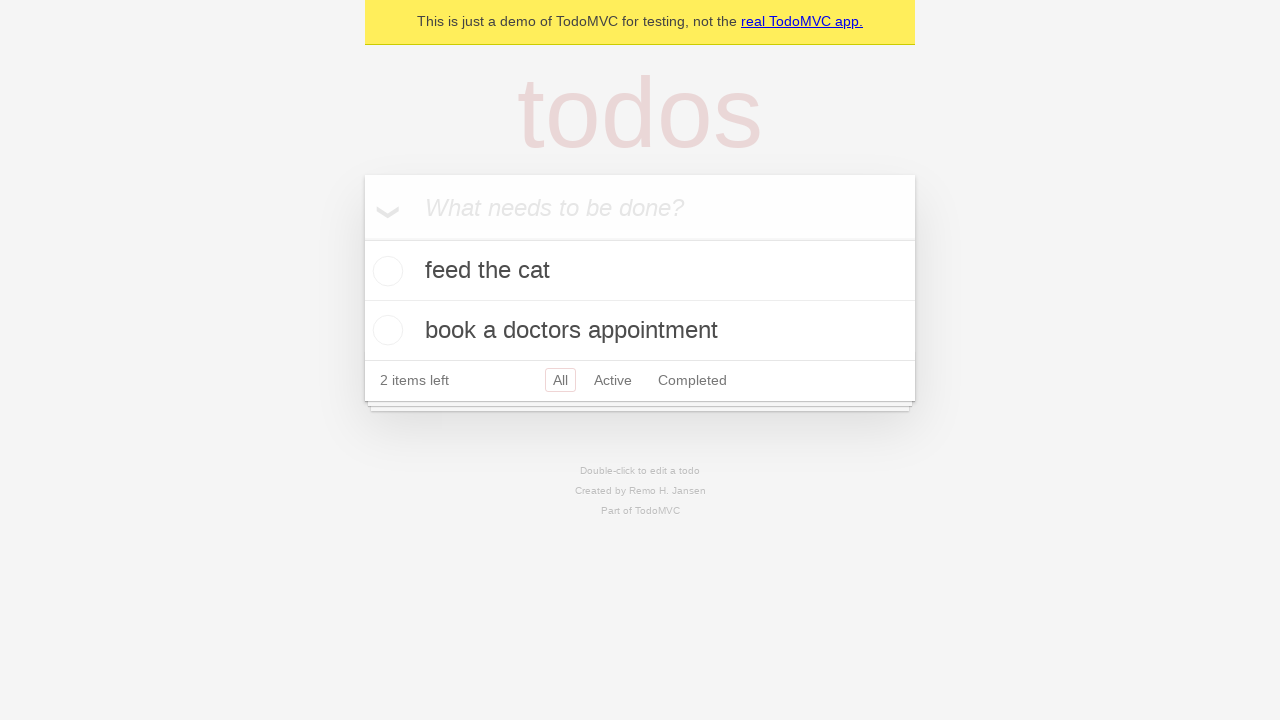

Verified that the Clear completed button is hidden when no items are completed
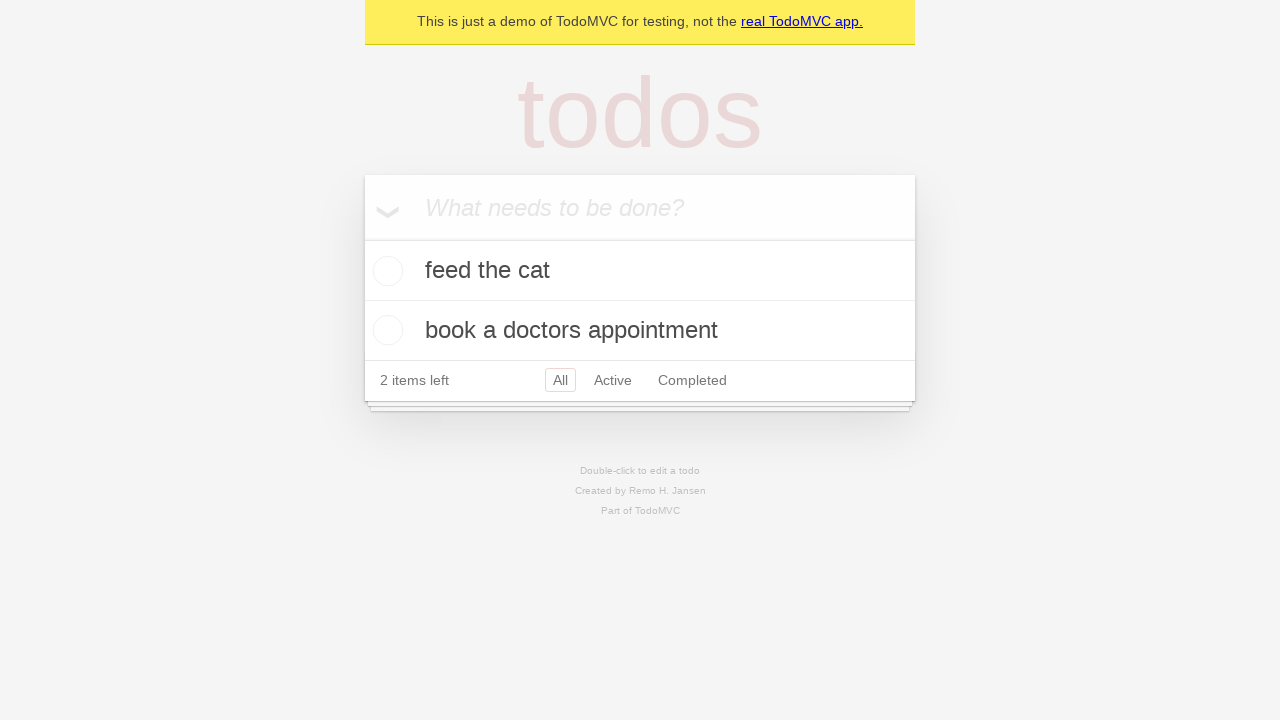

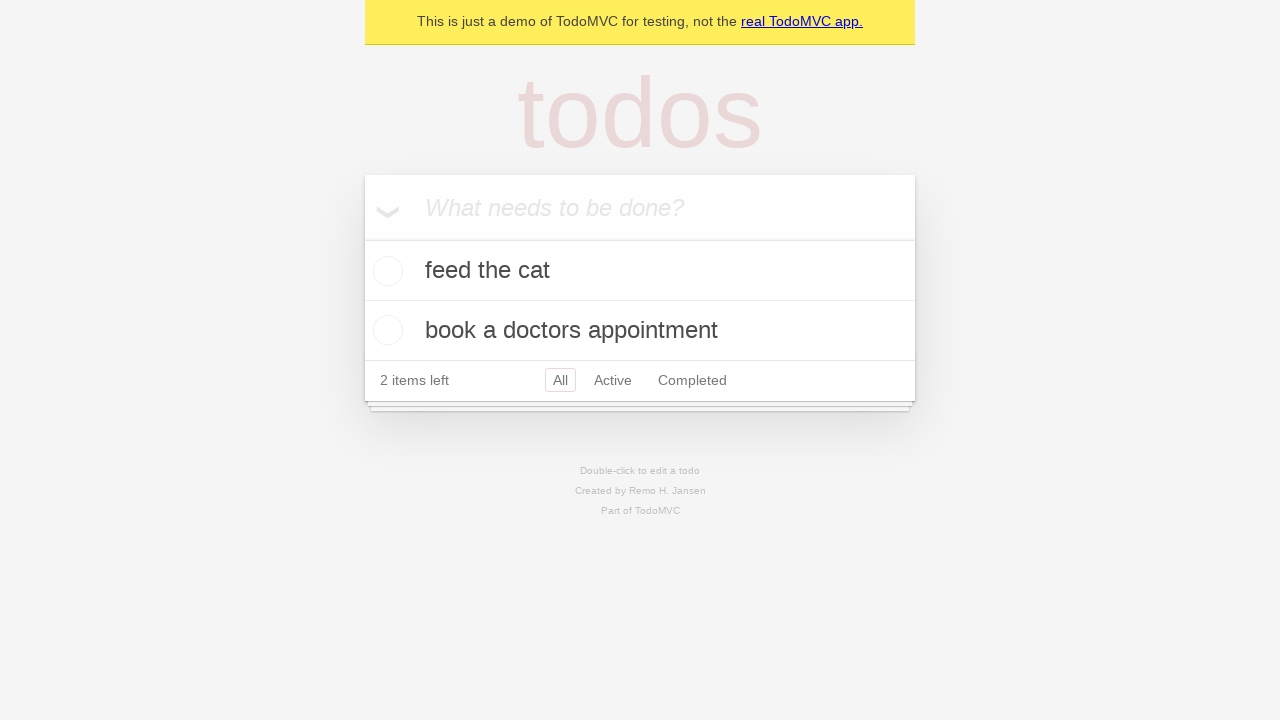